Tests filling a textarea field and verifying the entered content

Starting URL: https://www.selenium.dev/selenium/web/web-form.html

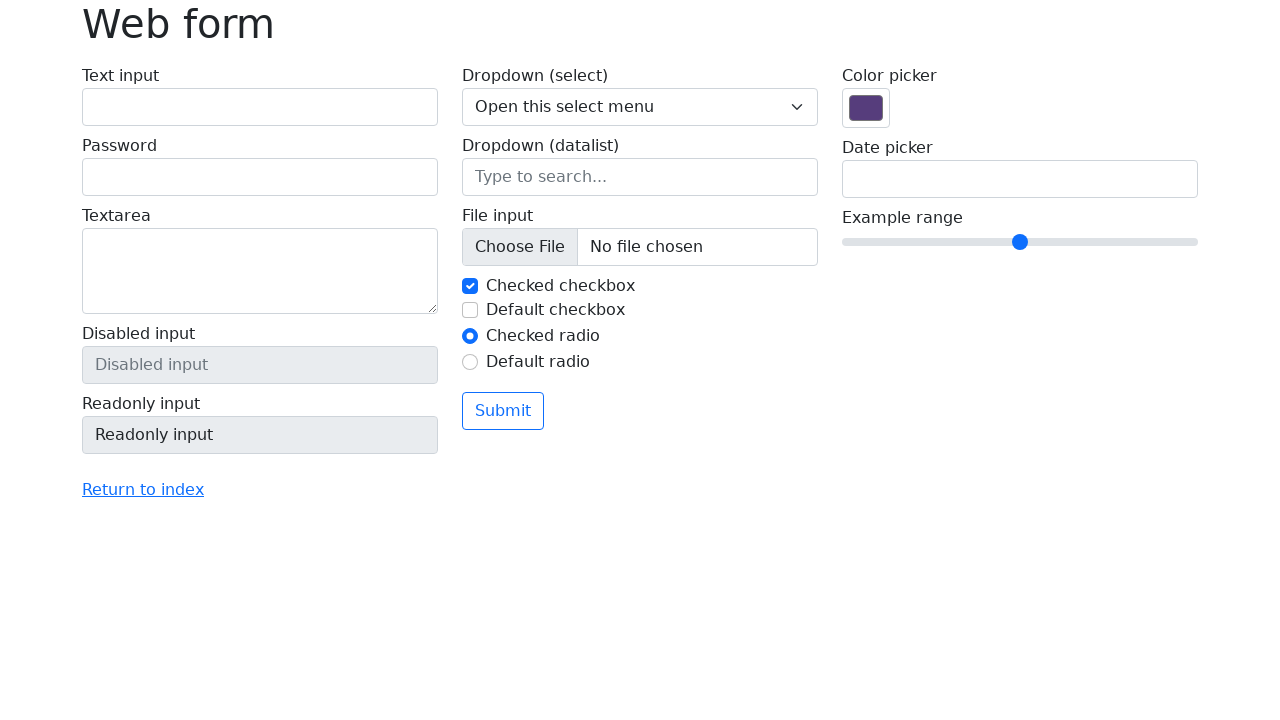

Filled textarea field with 'This is a textarea input' on textarea[name="my-textarea"]
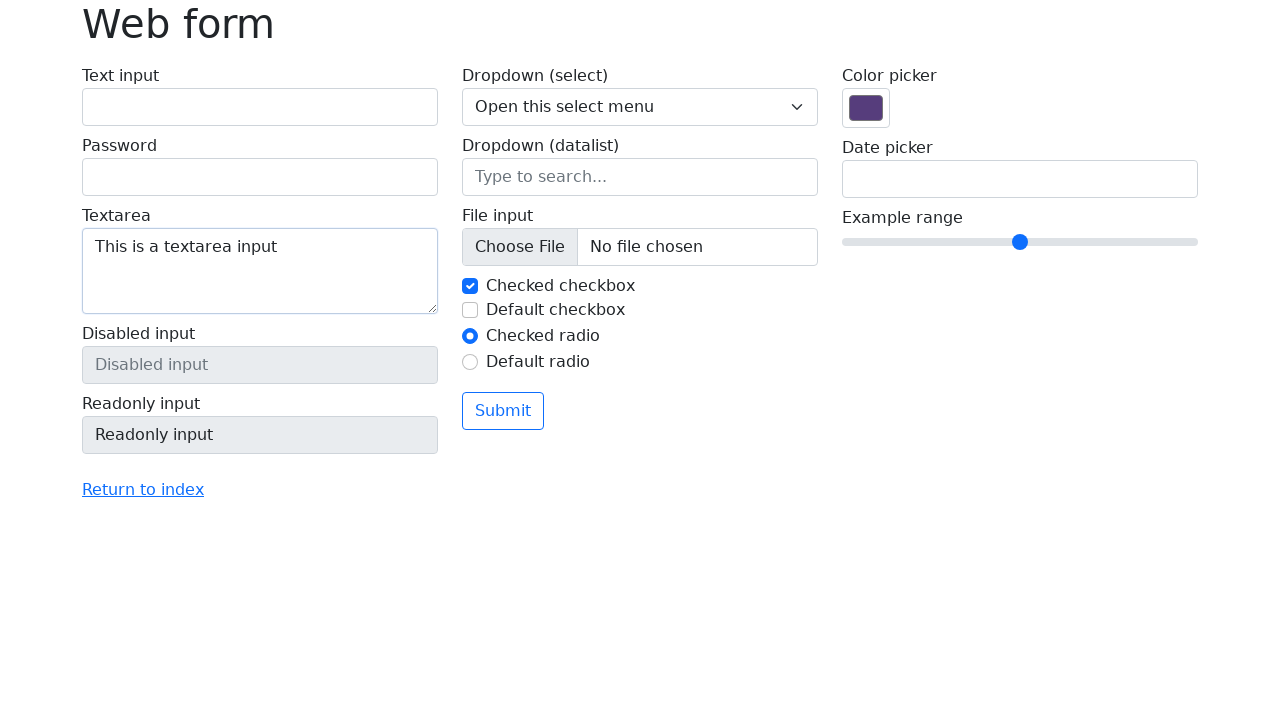

Verified textarea content matches entered text
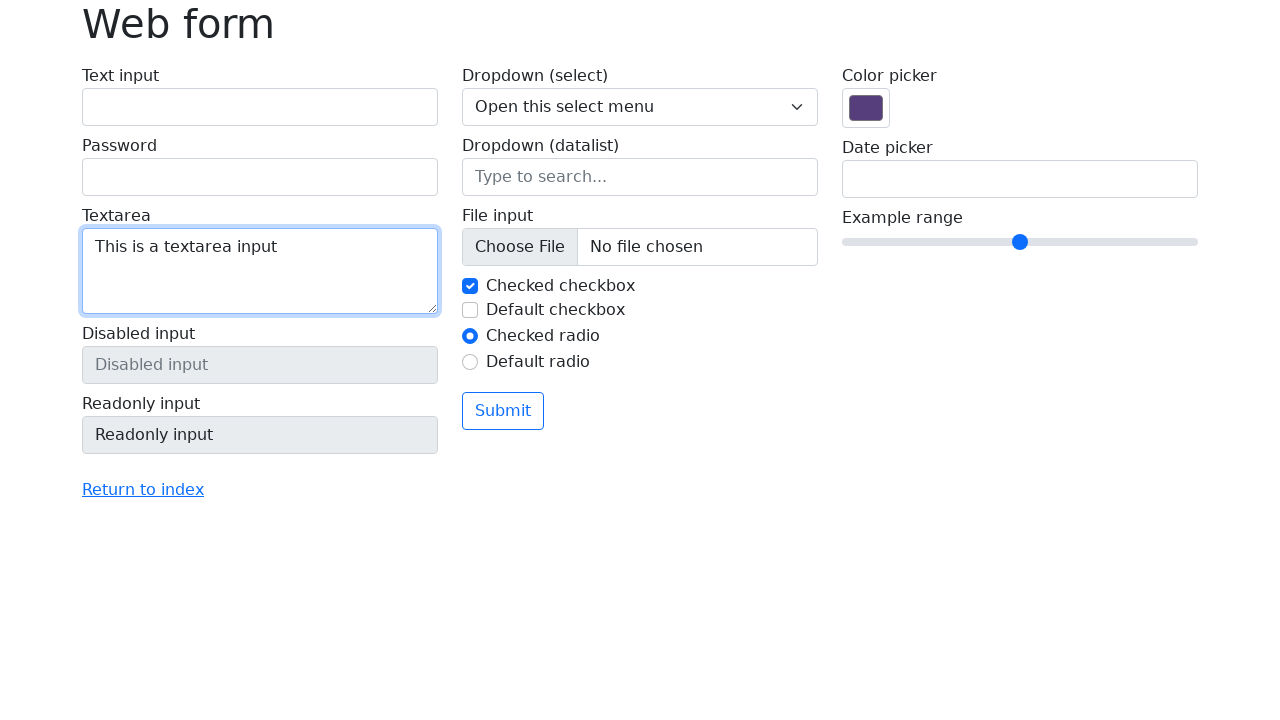

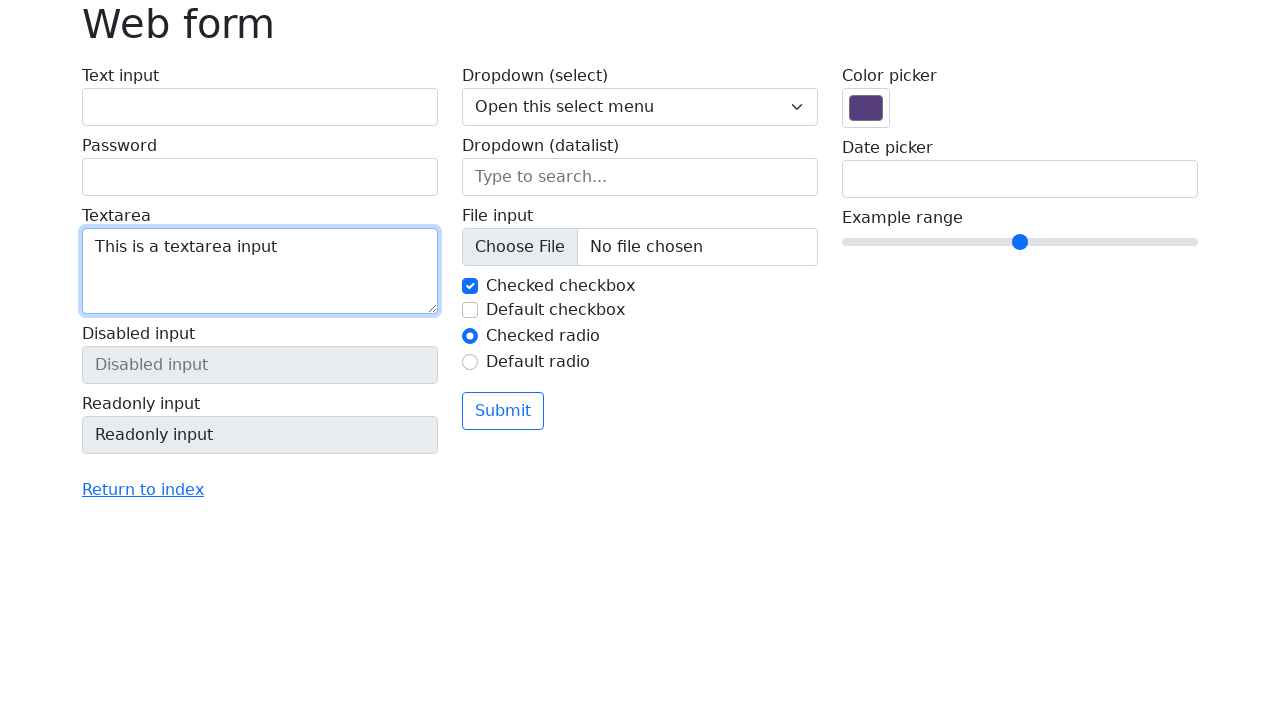